Tests mouse actions on a demo page by performing double-click, right-click, and regular click on different buttons, then verifies that confirmation messages are displayed

Starting URL: https://demoqa.com/buttons

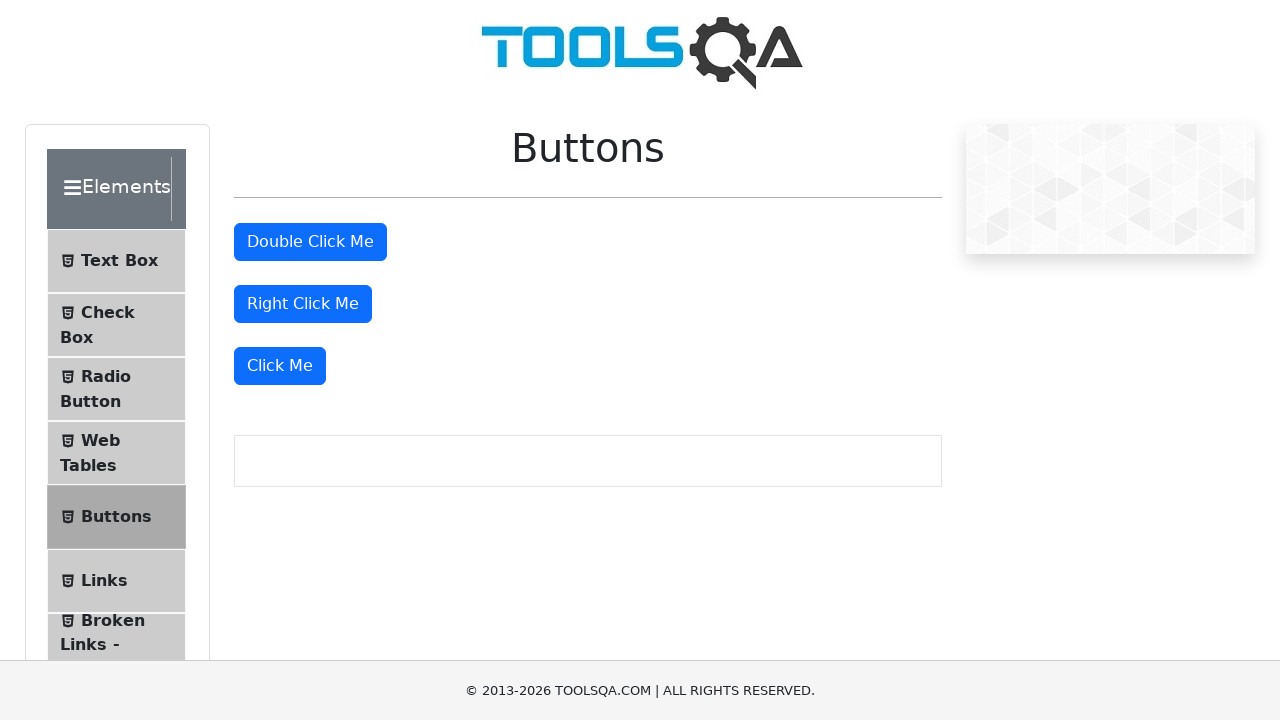

Double-clicked on the double click button at (310, 242) on #doubleClickBtn
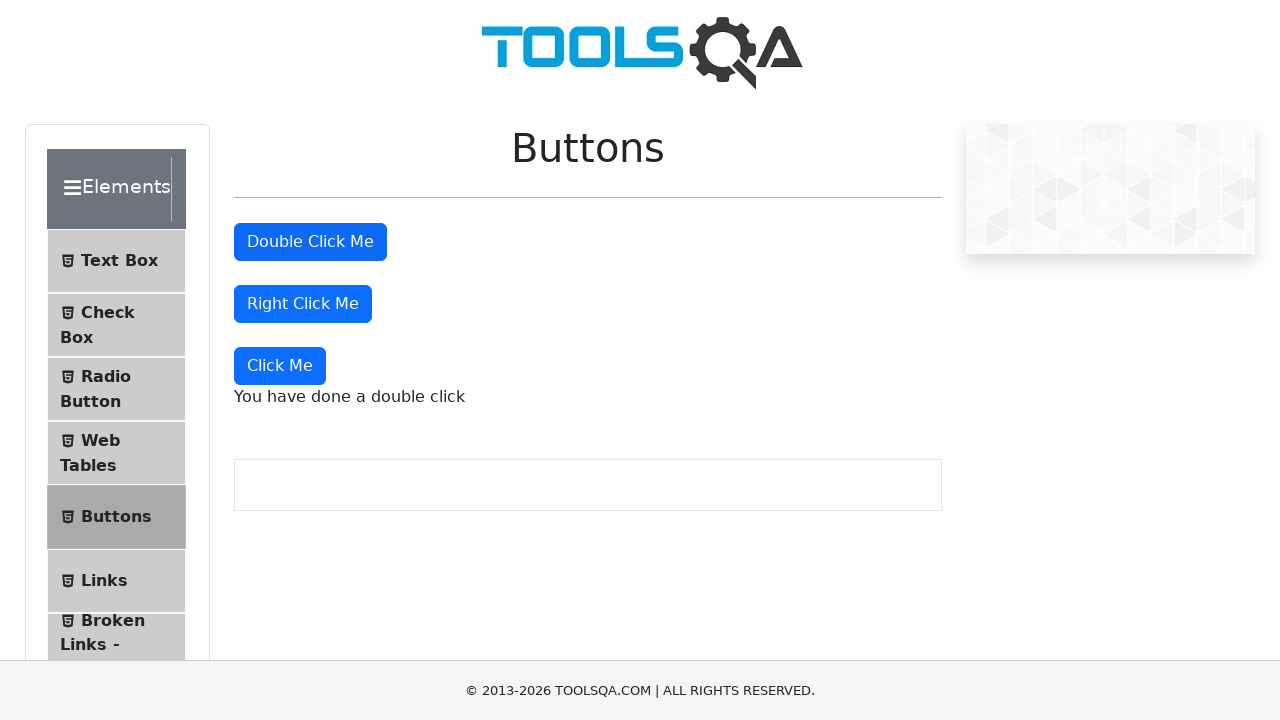

Right-clicked on the right click button at (303, 304) on #rightClickBtn
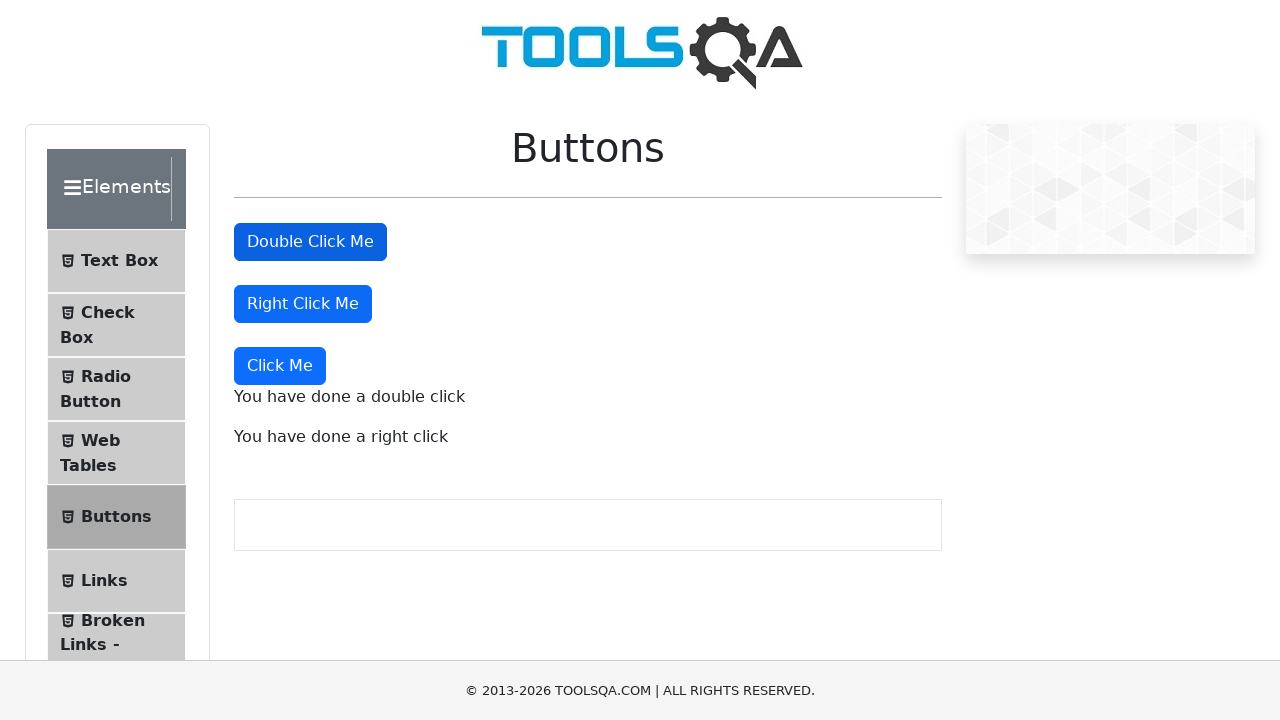

Clicked on the dynamic click button at (280, 366) on xpath=//div[@class='mt-4'][2]/button
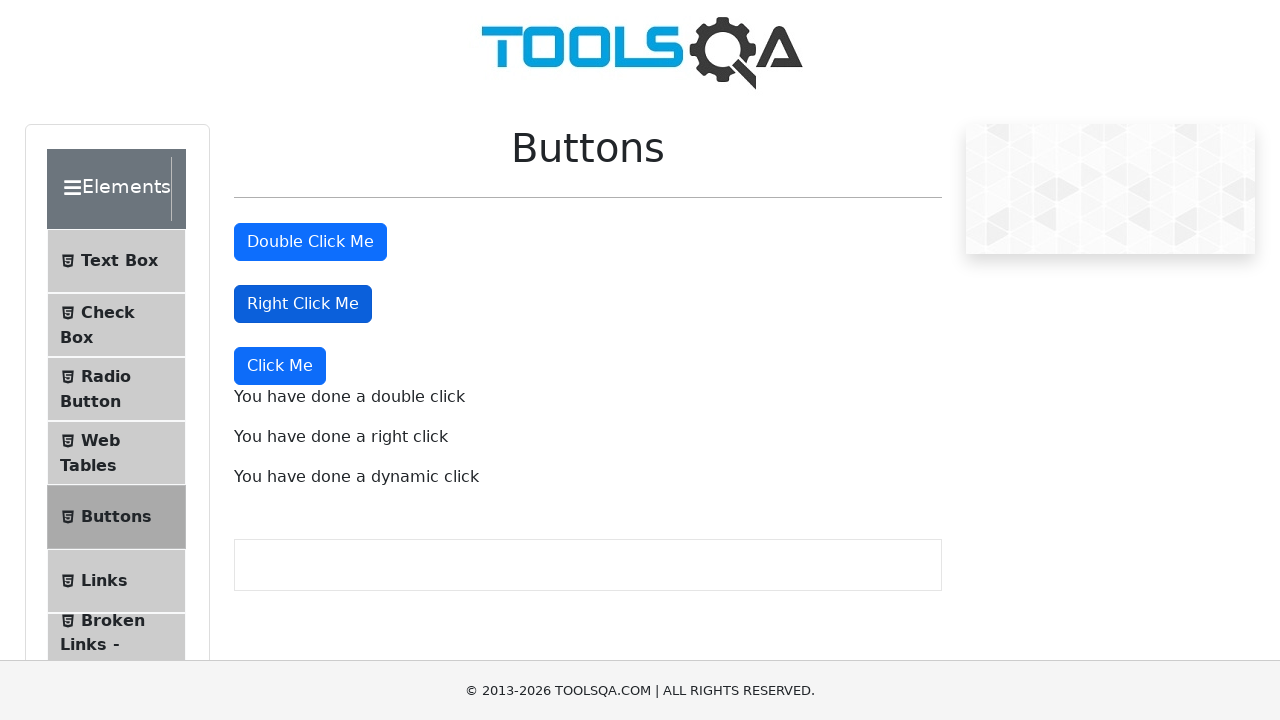

Double-click confirmation message appeared
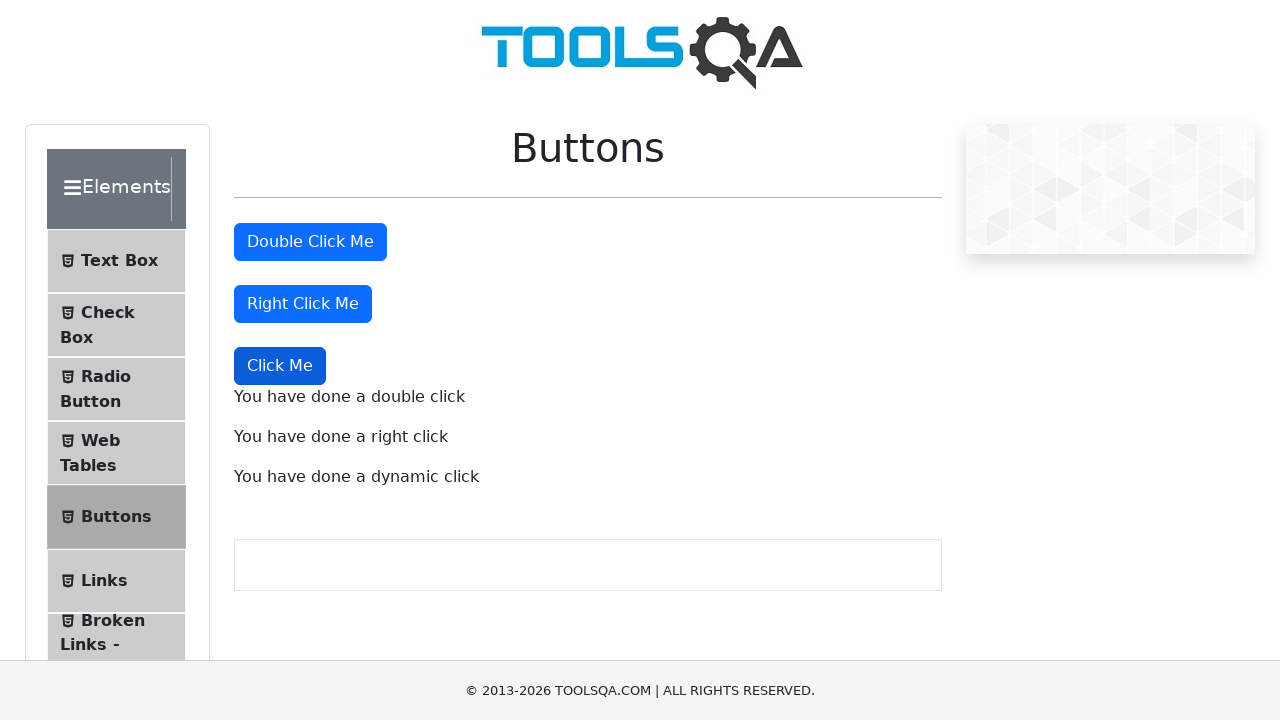

Right-click confirmation message appeared
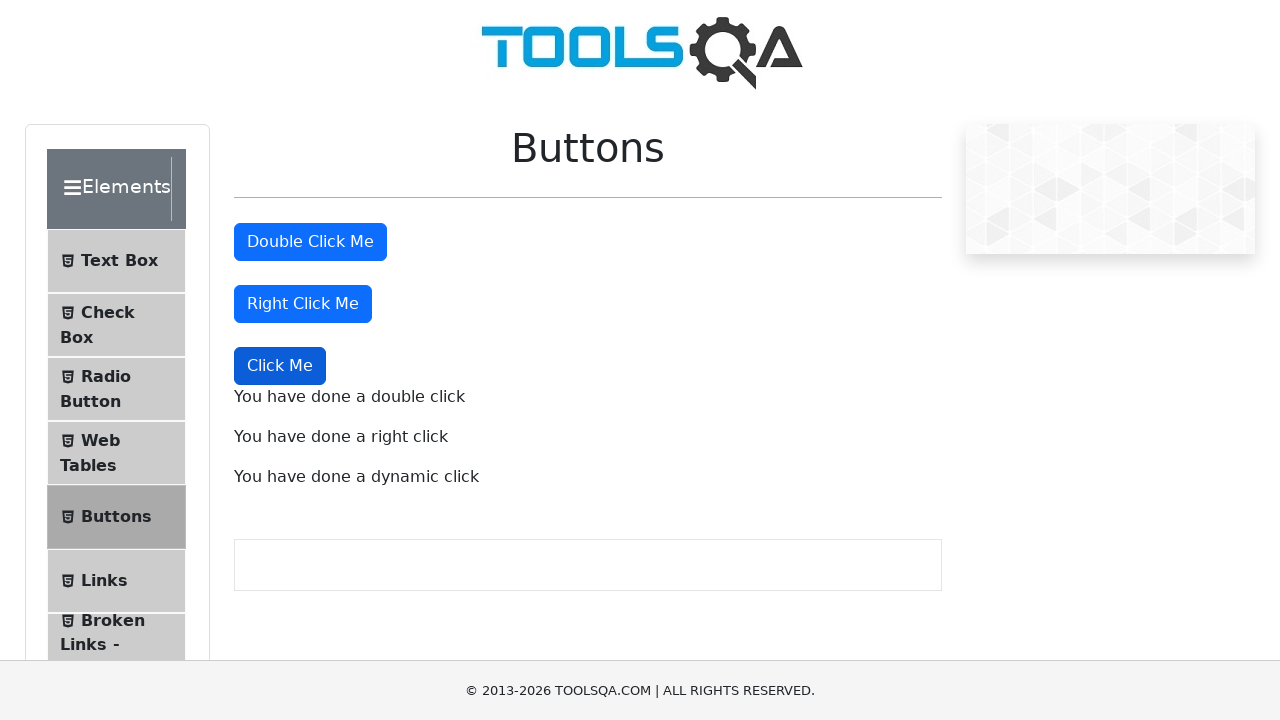

Dynamic click confirmation message appeared
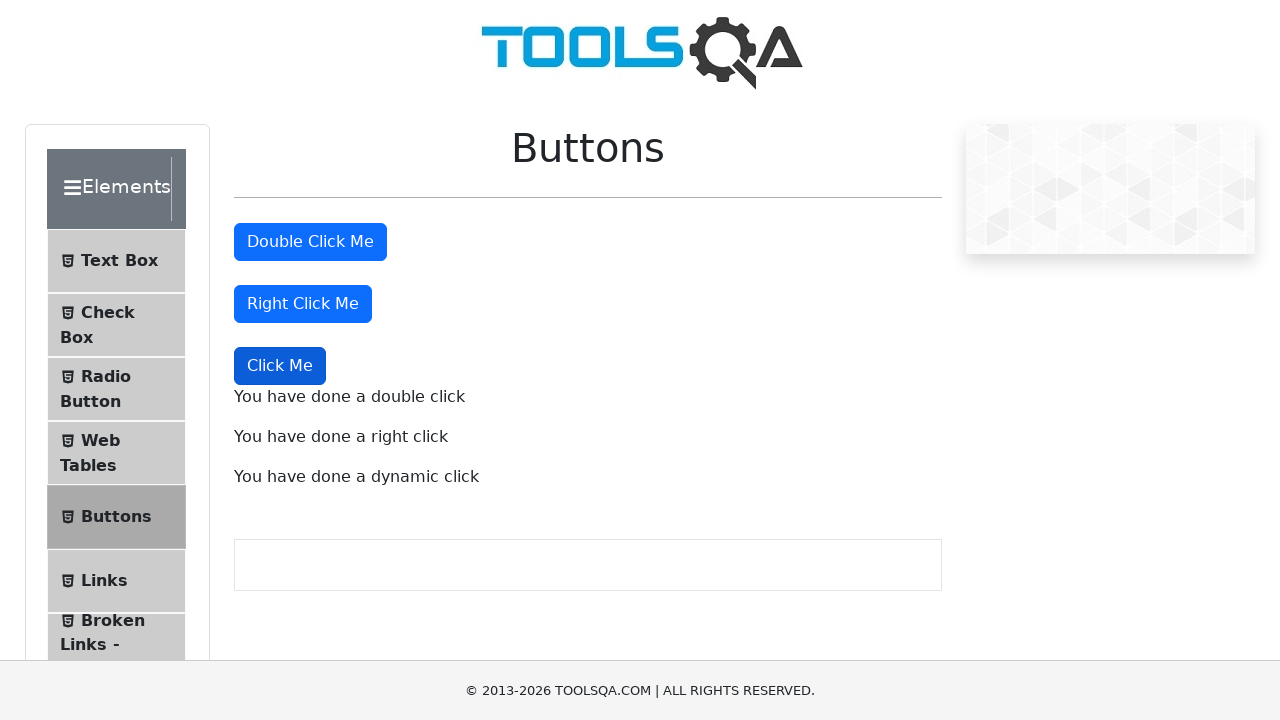

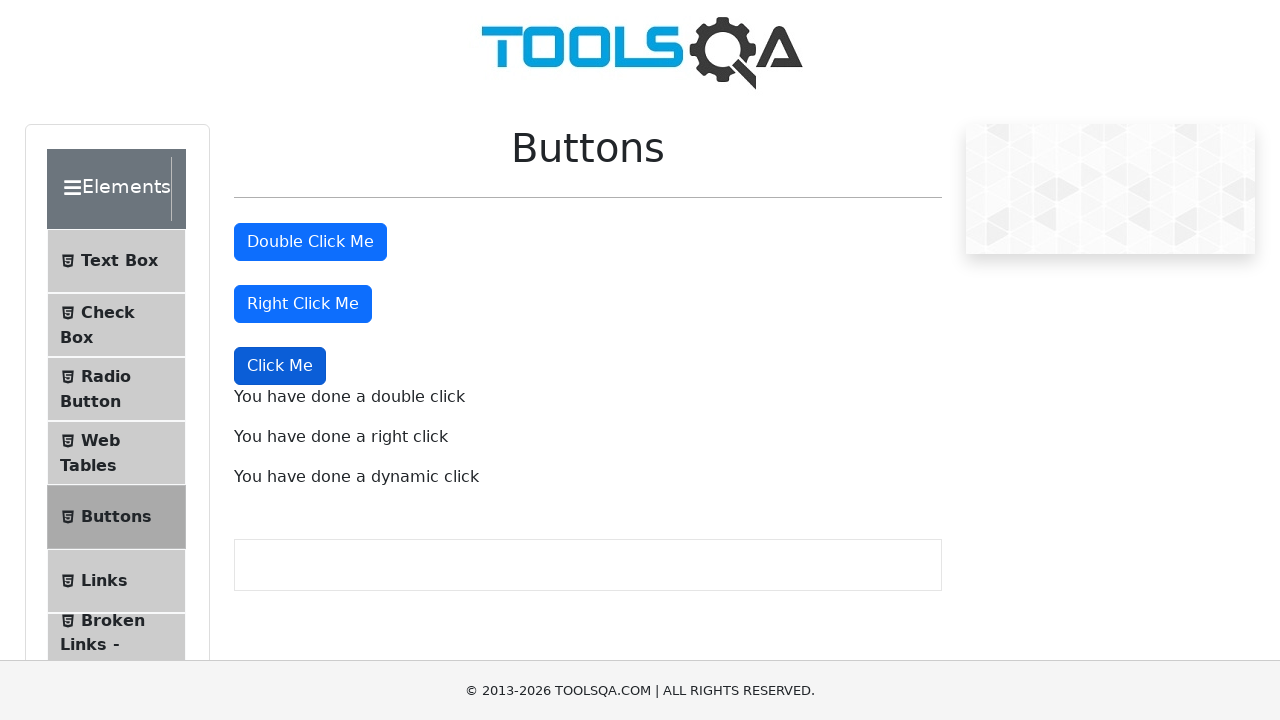